Tests that an item is removed if an empty text string is entered during edit

Starting URL: https://demo.playwright.dev/todomvc

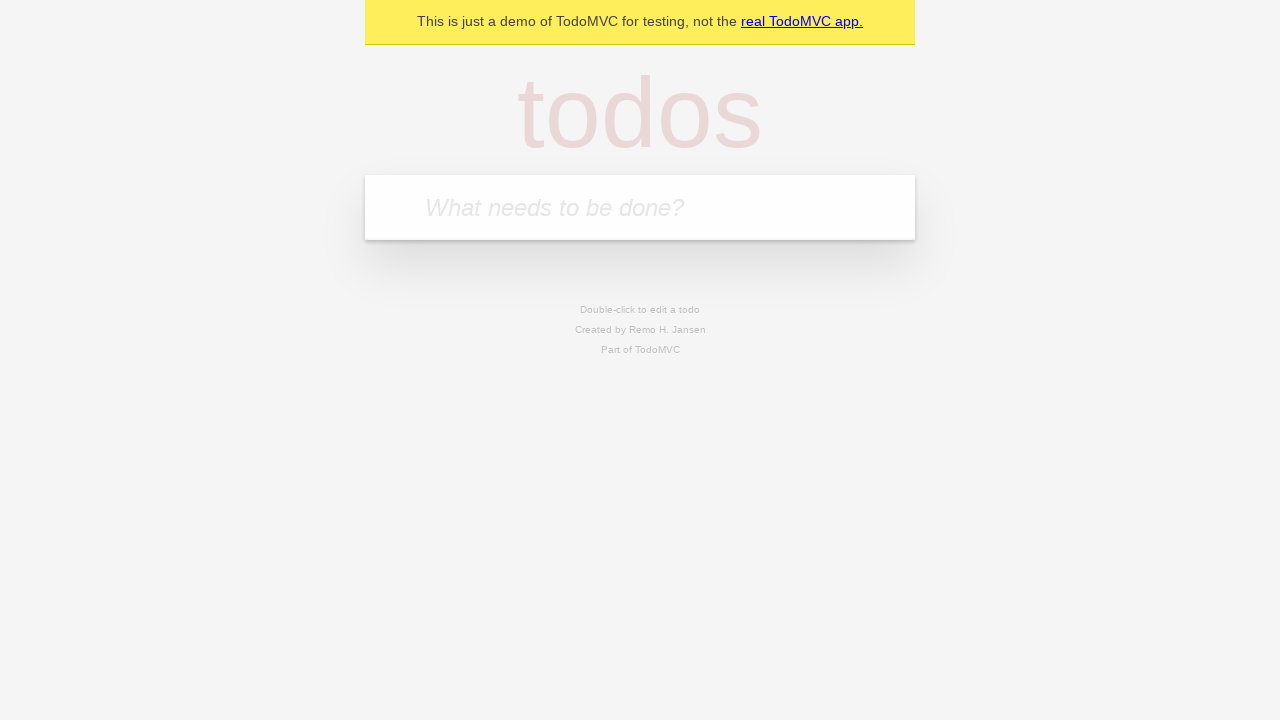

Filled todo input with 'buy some cheese' on internal:attr=[placeholder="What needs to be done?"i]
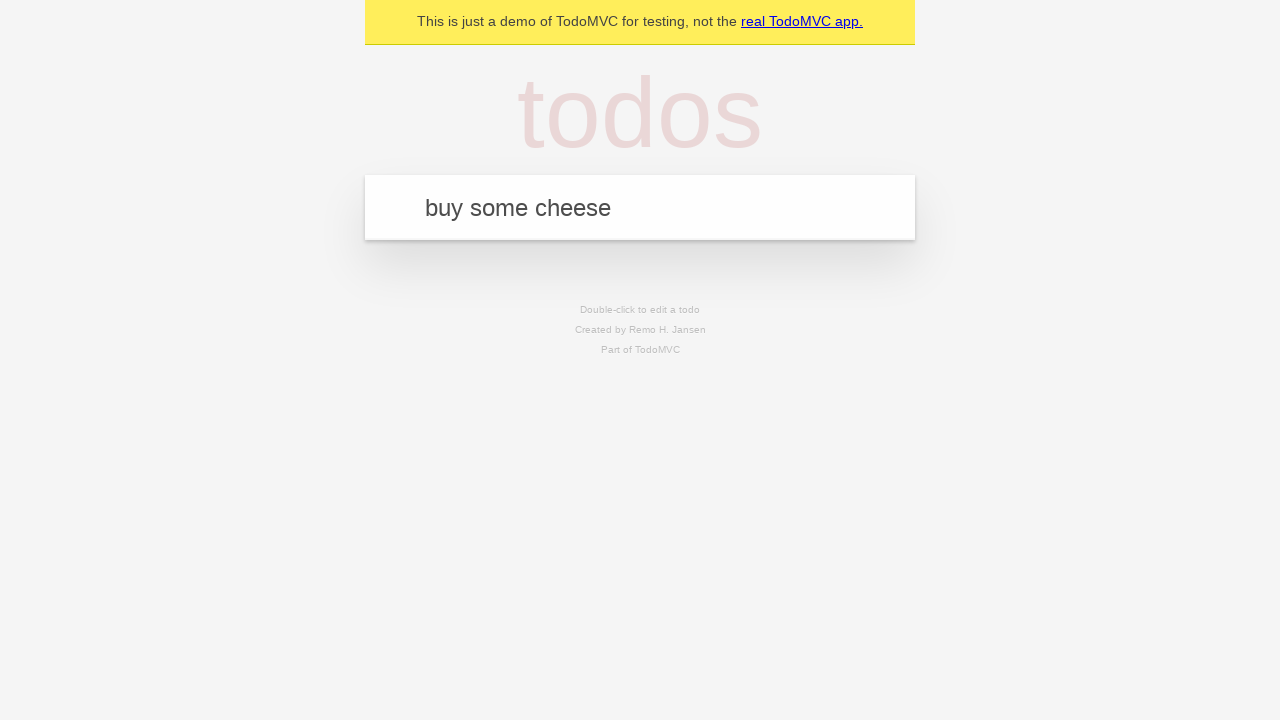

Pressed Enter to create first todo on internal:attr=[placeholder="What needs to be done?"i]
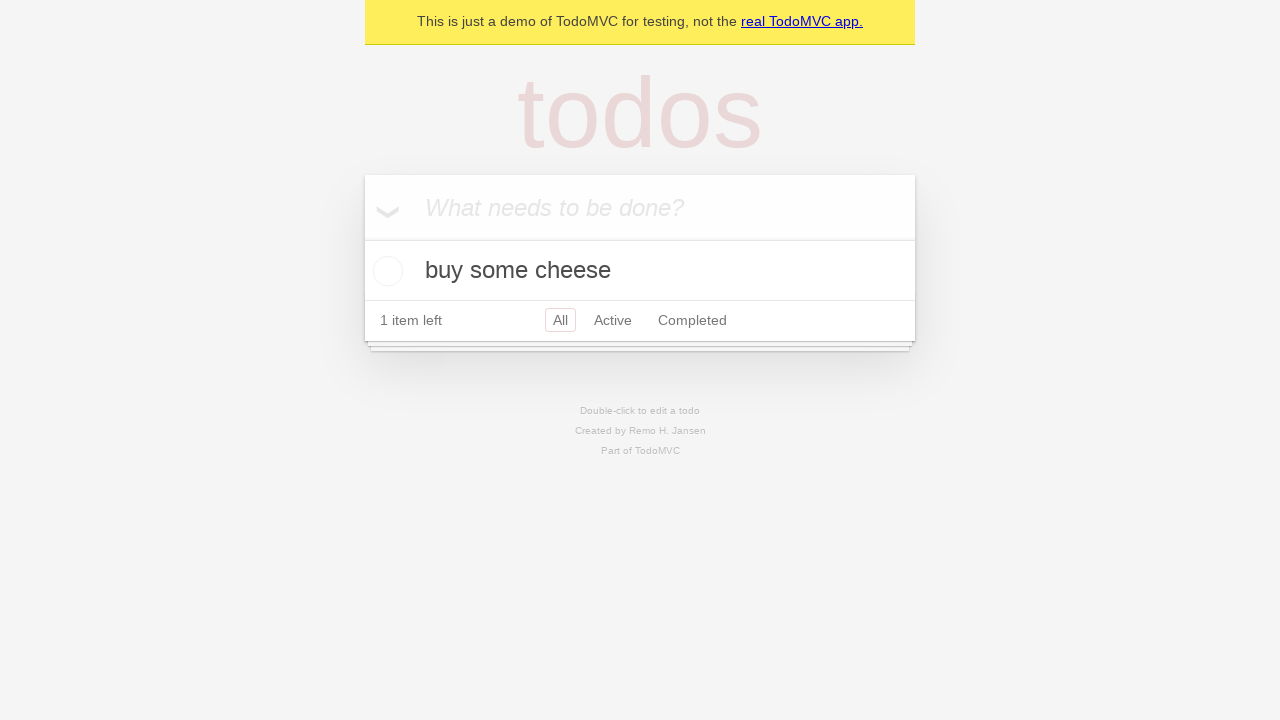

Filled todo input with 'feed the cat' on internal:attr=[placeholder="What needs to be done?"i]
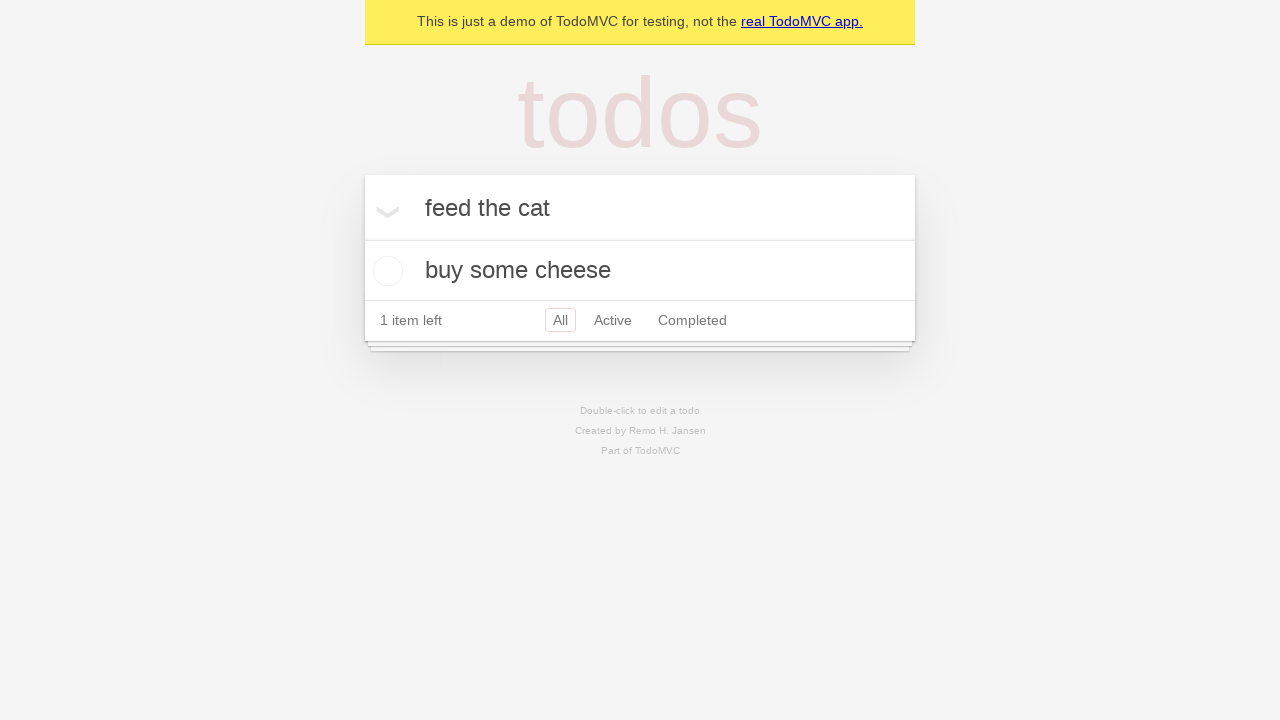

Pressed Enter to create second todo on internal:attr=[placeholder="What needs to be done?"i]
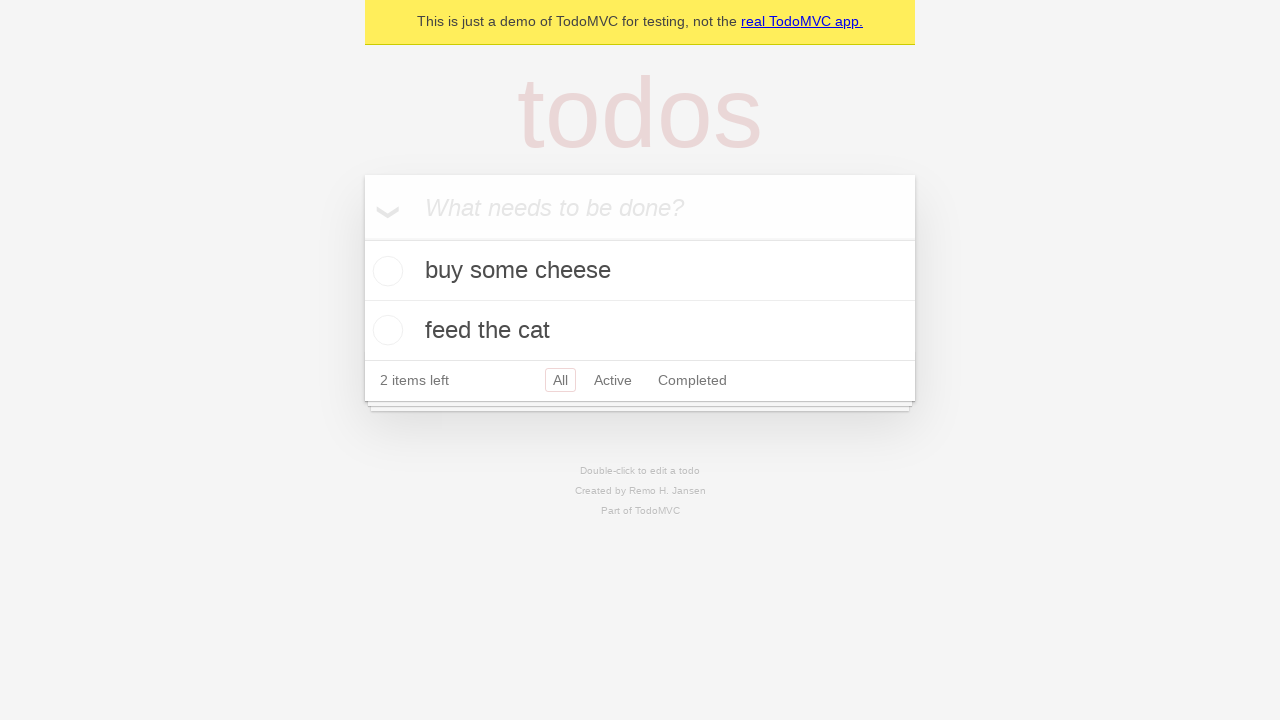

Filled todo input with 'book a doctors appointment' on internal:attr=[placeholder="What needs to be done?"i]
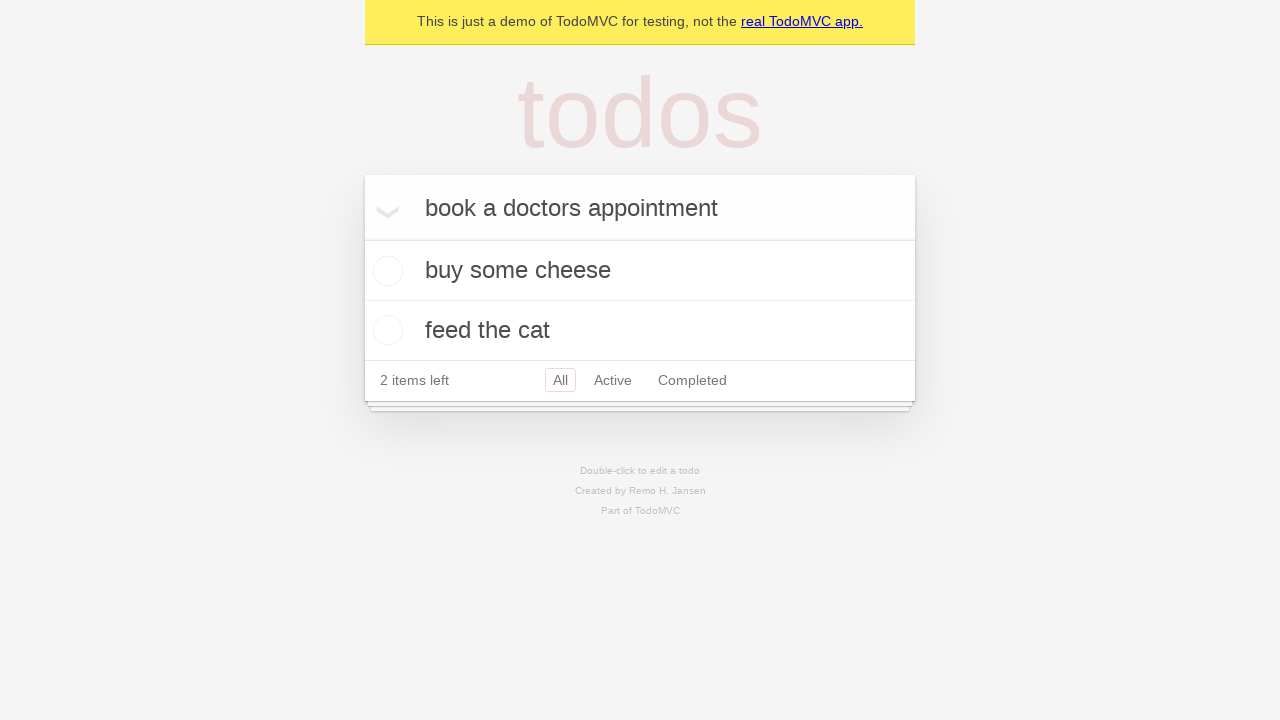

Pressed Enter to create third todo on internal:attr=[placeholder="What needs to be done?"i]
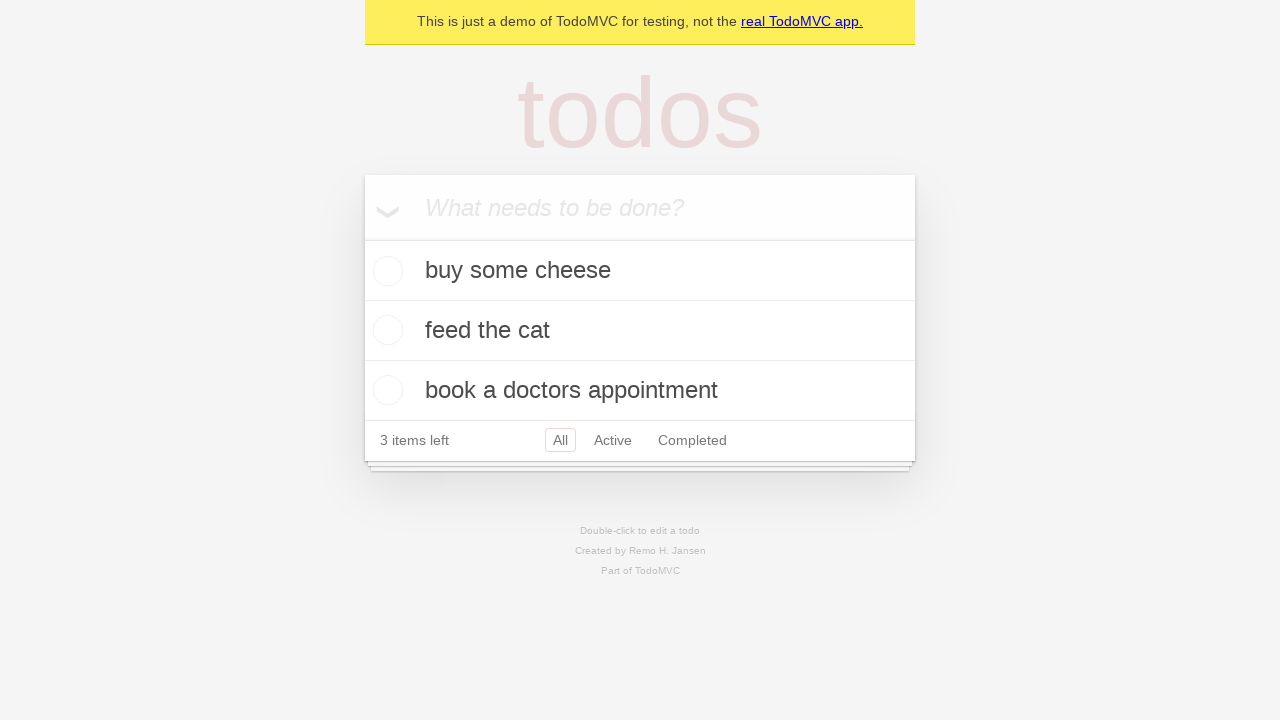

Double-clicked second todo item to enter edit mode at (640, 331) on internal:testid=[data-testid="todo-item"s] >> nth=1
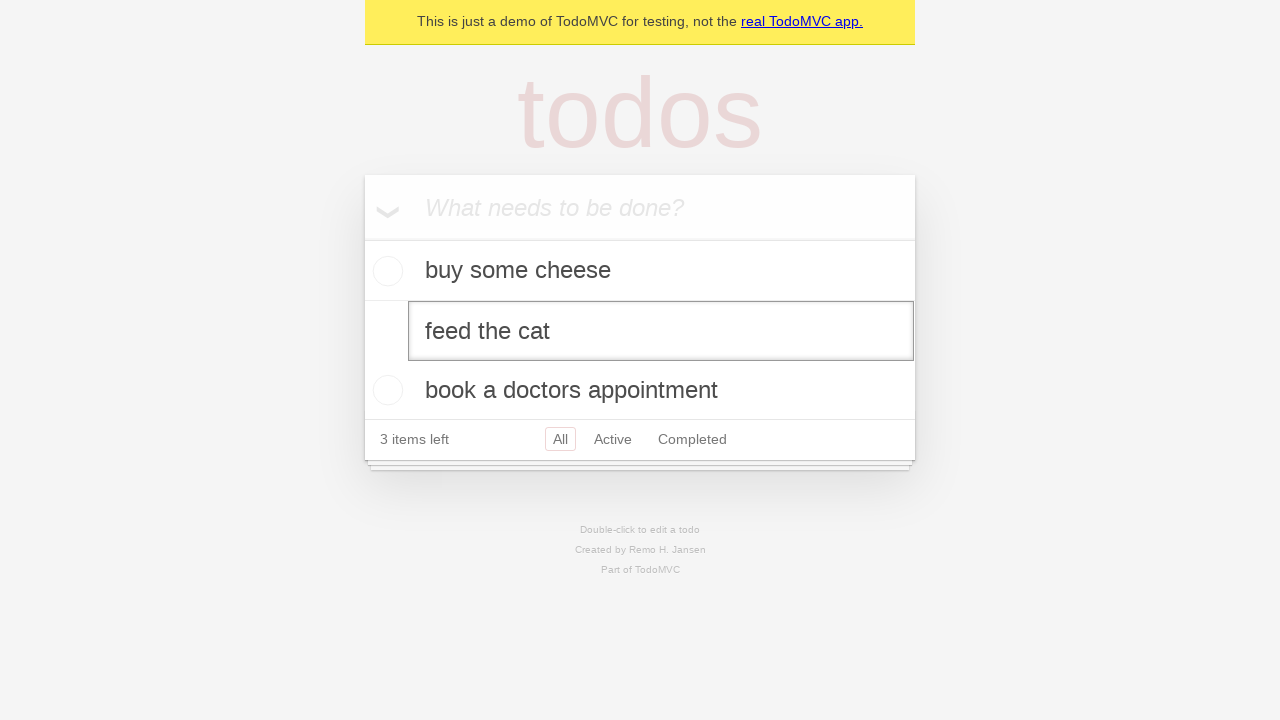

Cleared todo text field by filling with empty string on internal:testid=[data-testid="todo-item"s] >> nth=1 >> internal:role=textbox[nam
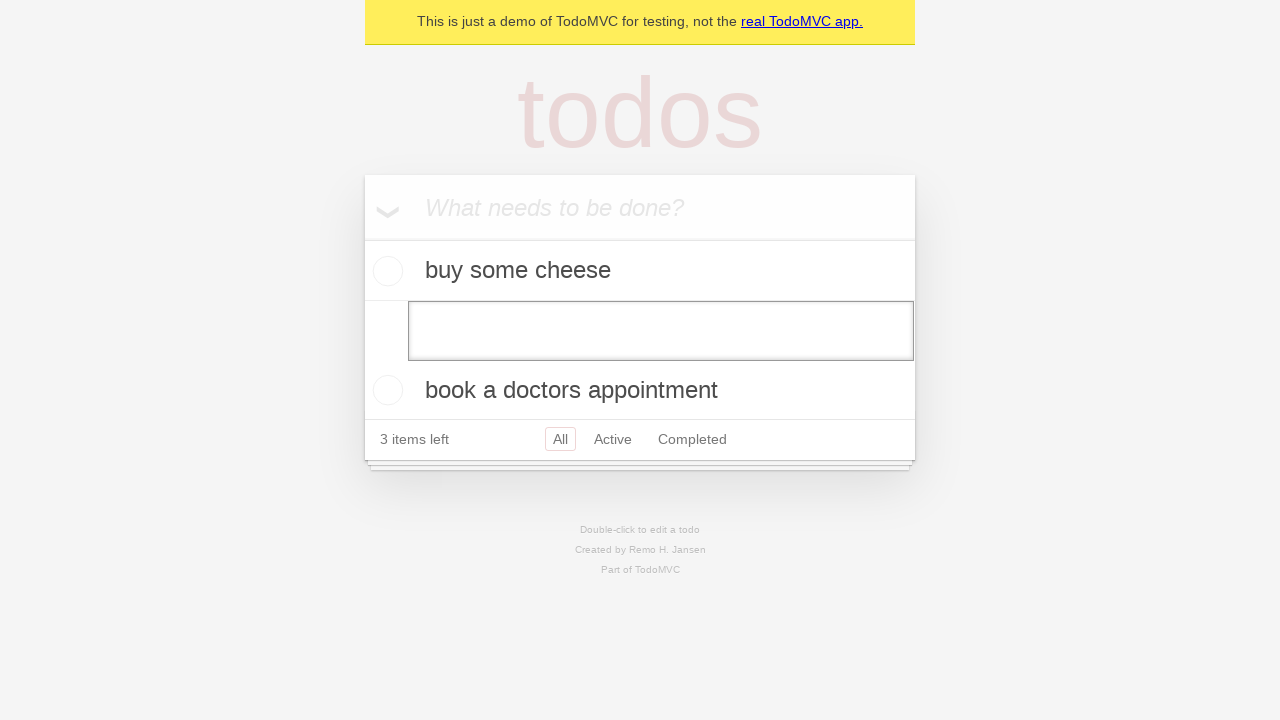

Pressed Enter to confirm empty text, which should remove the item on internal:testid=[data-testid="todo-item"s] >> nth=1 >> internal:role=textbox[nam
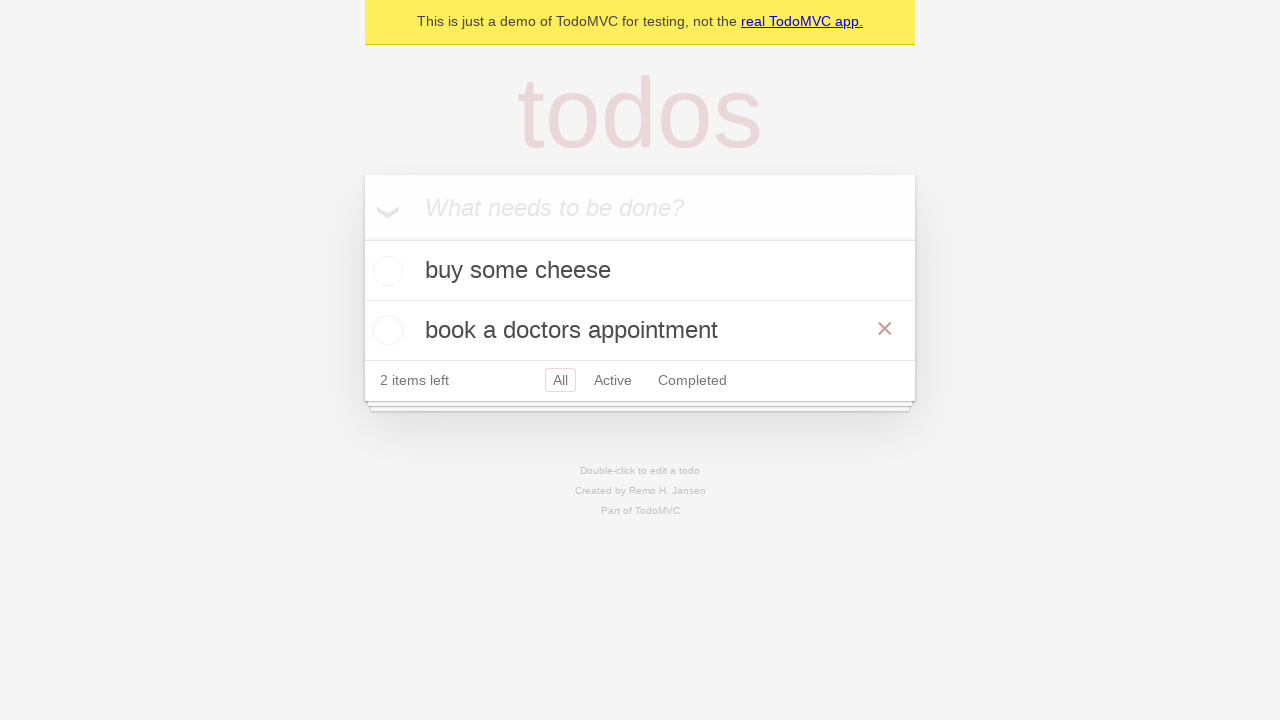

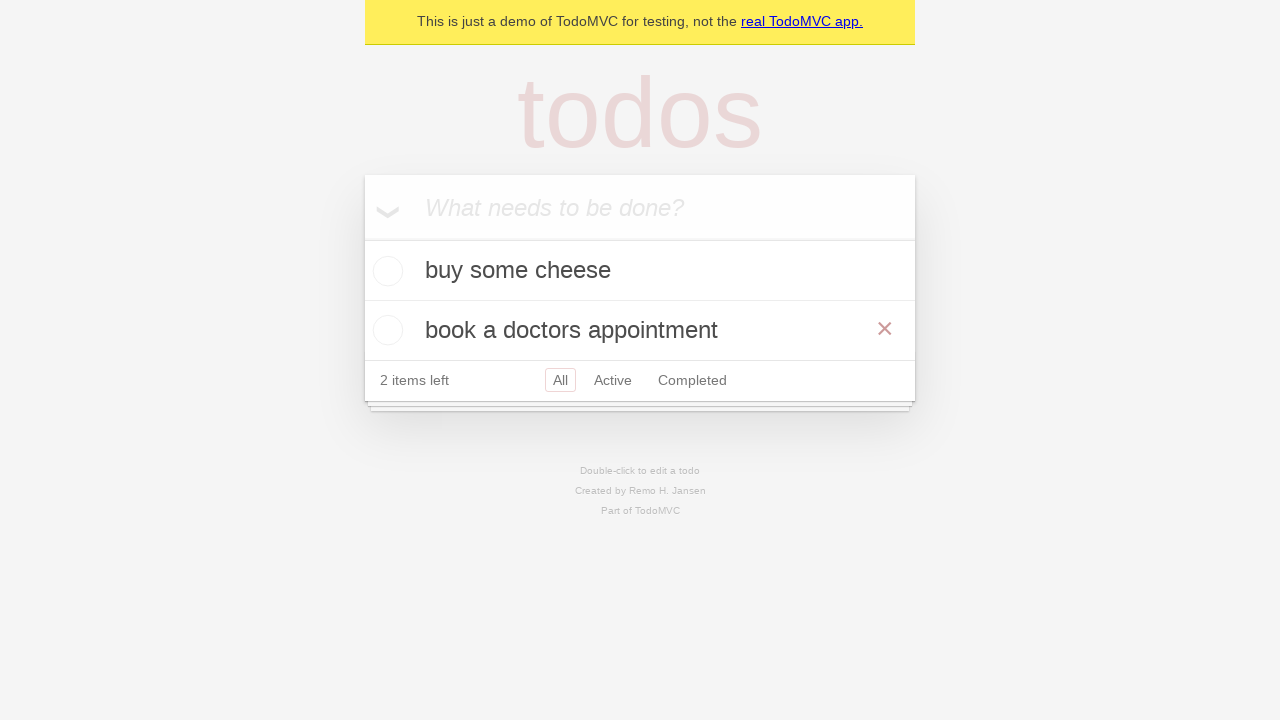